Tests JavaScript confirm box handling by clicking a button that triggers a confirm dialog and dismissing it

Starting URL: https://the-internet.herokuapp.com/javascript_alerts

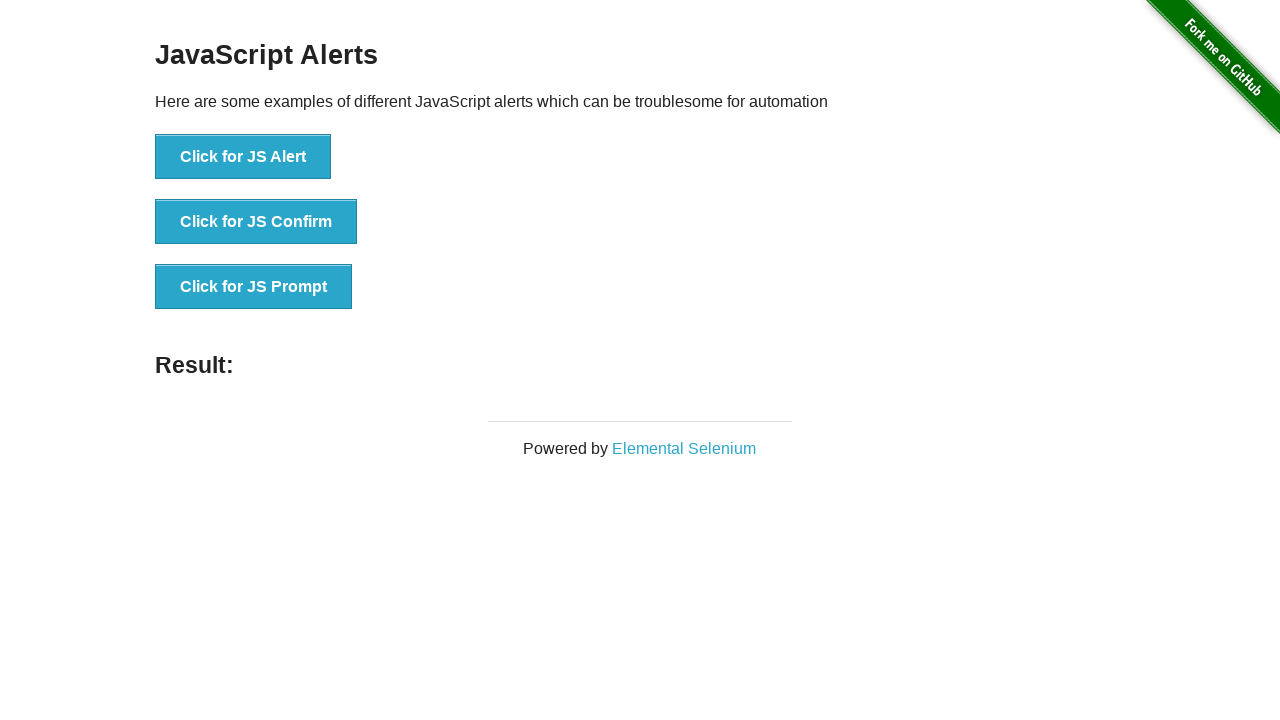

Set up dialog handler to dismiss confirm dialogs
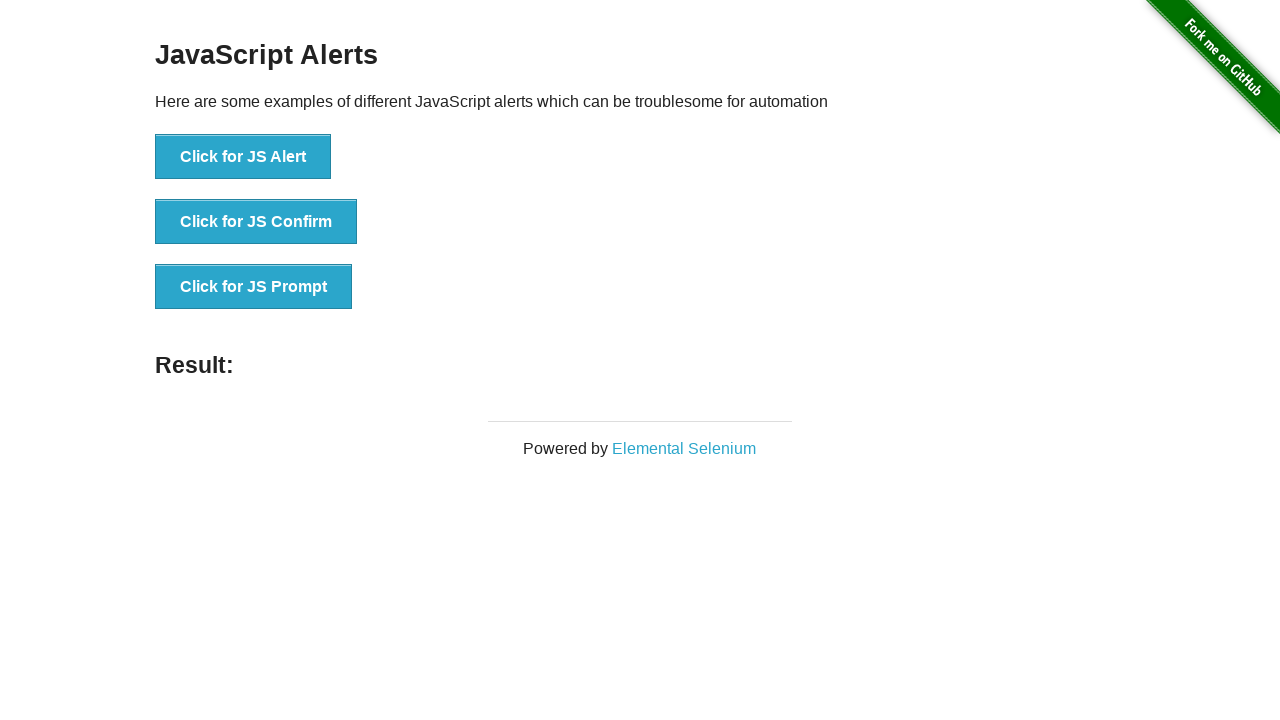

Clicked button to trigger JavaScript confirm dialog at (256, 222) on xpath=//button[normalize-space()='Click for JS Confirm']
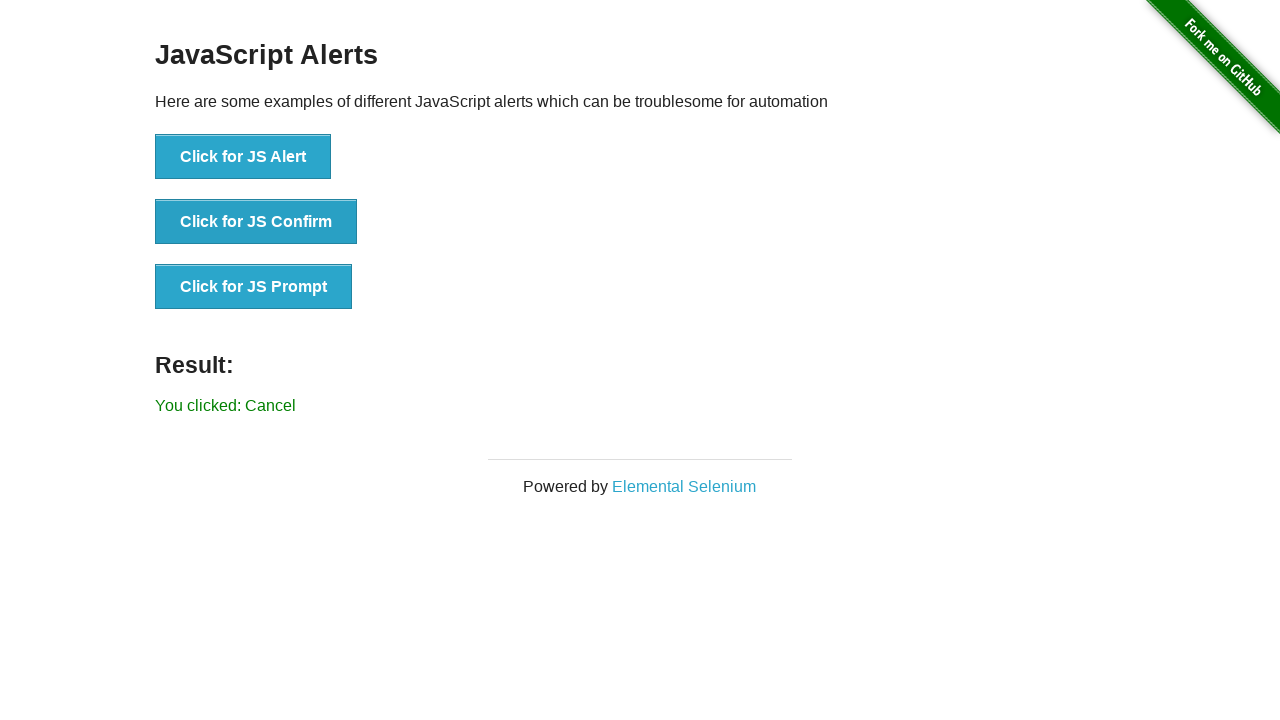

Confirm dialog was dismissed and result text appeared
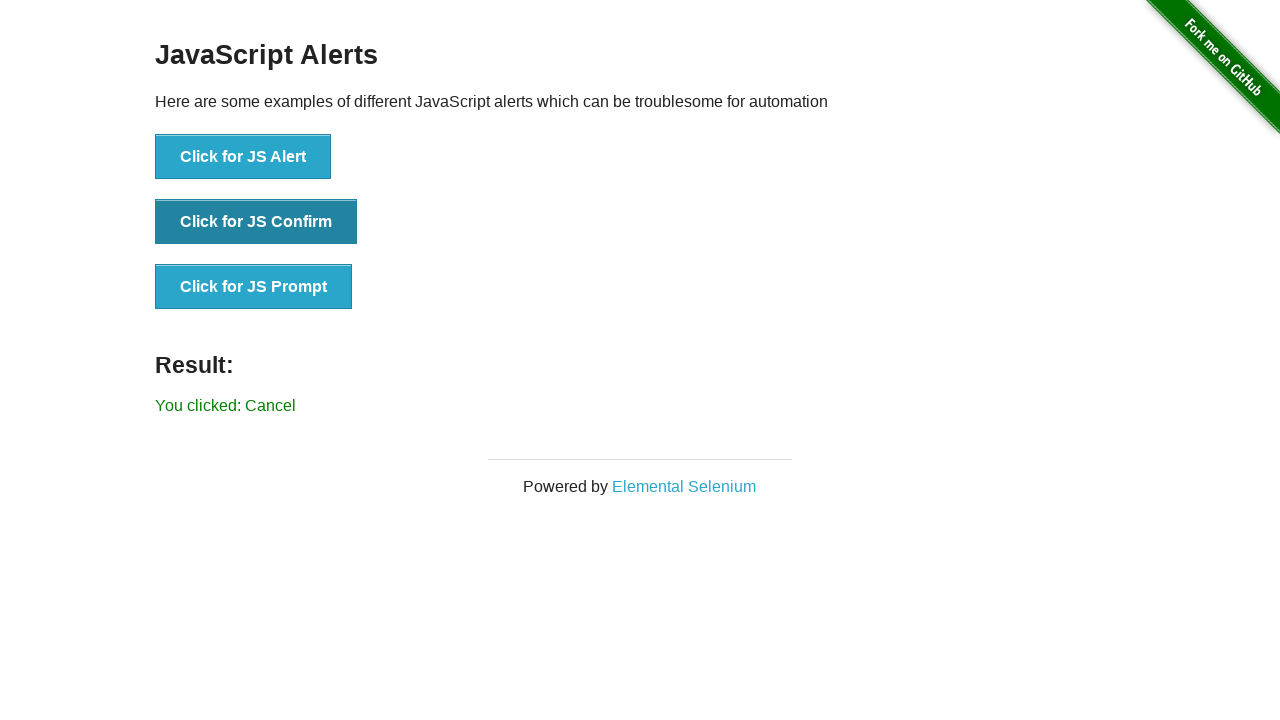

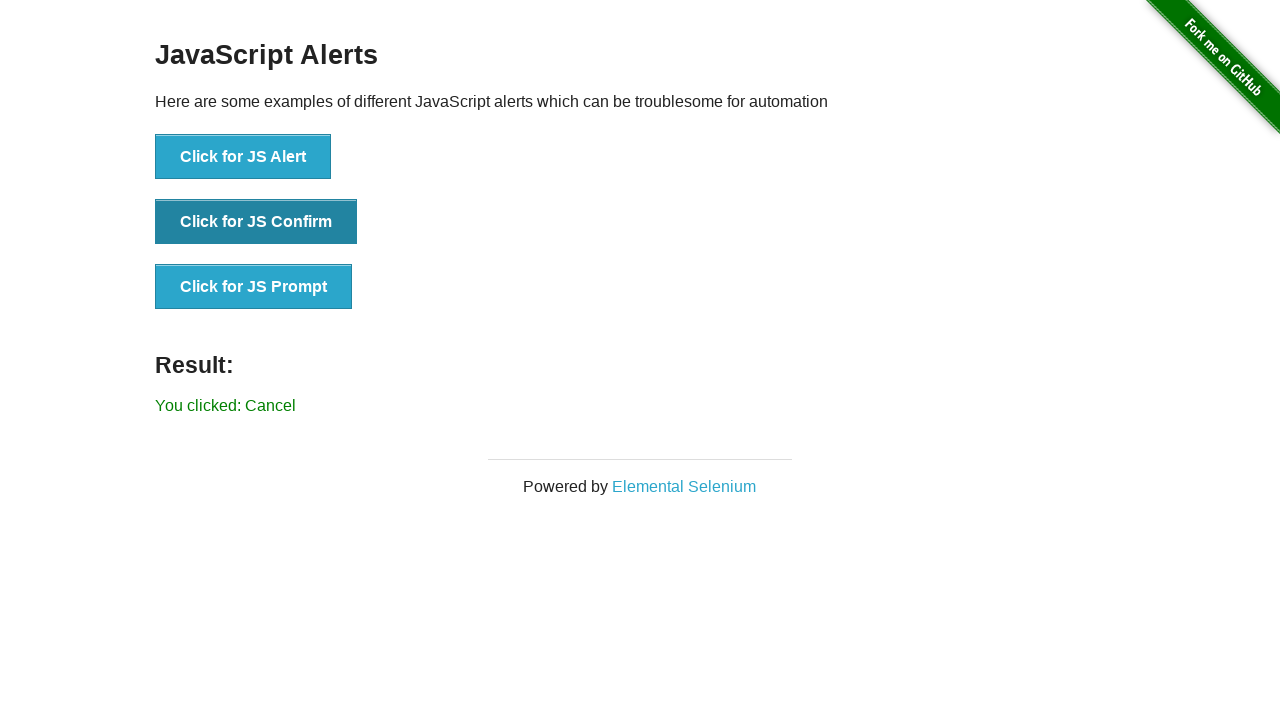